Navigates to hovers page and hovers over the first figure to reveal caption text

Starting URL: https://the-internet.herokuapp.com/

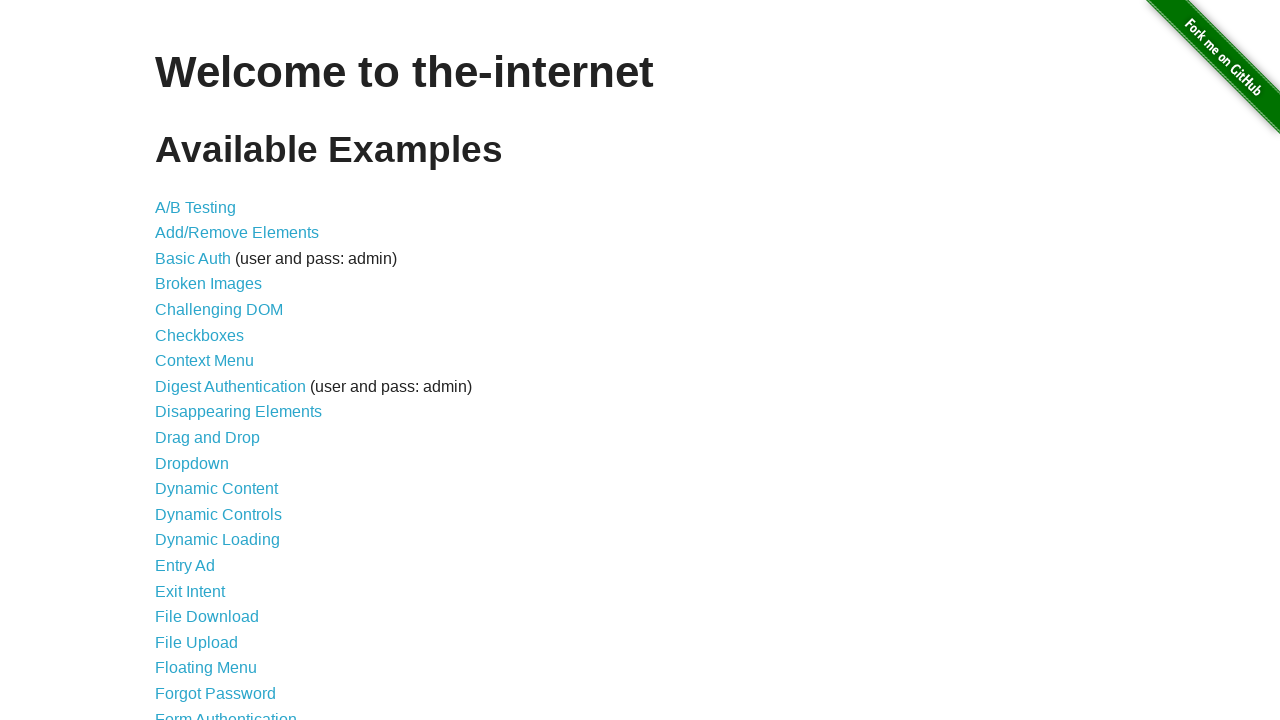

Clicked on Hovers link at (180, 360) on a[href='/hovers']
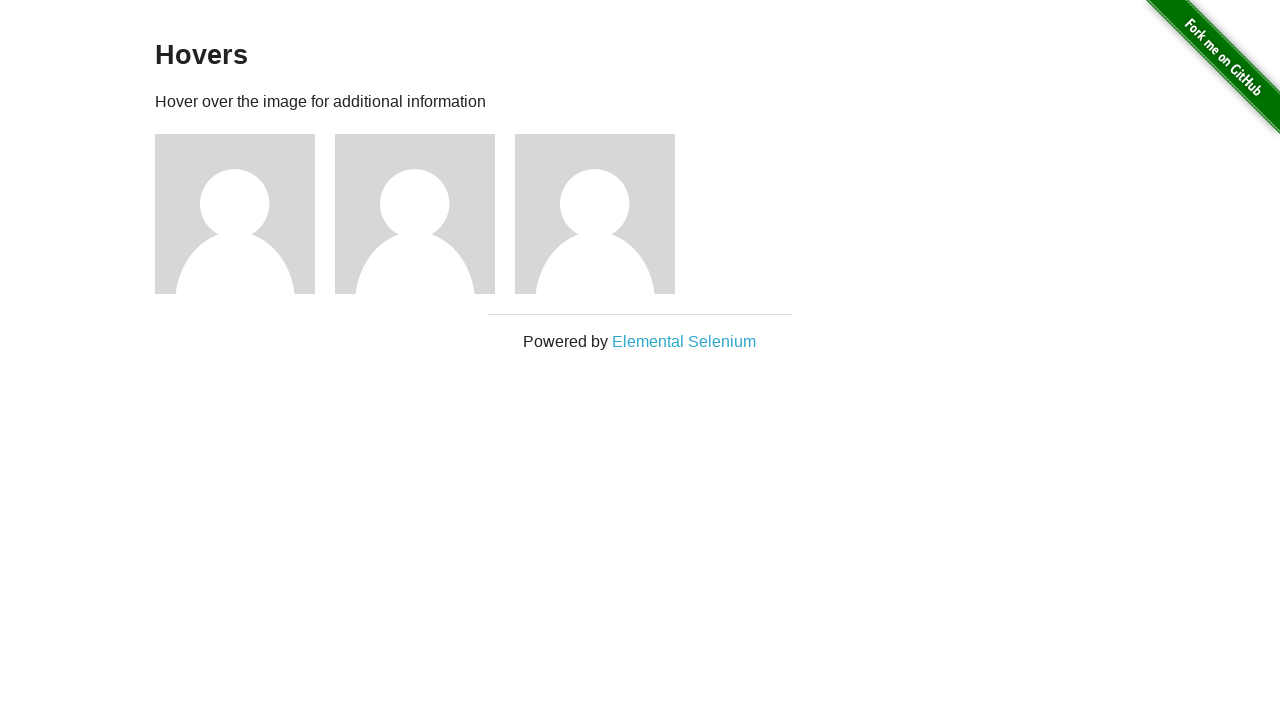

Hovered over first figure to reveal caption at (245, 214) on .figure >> nth=0
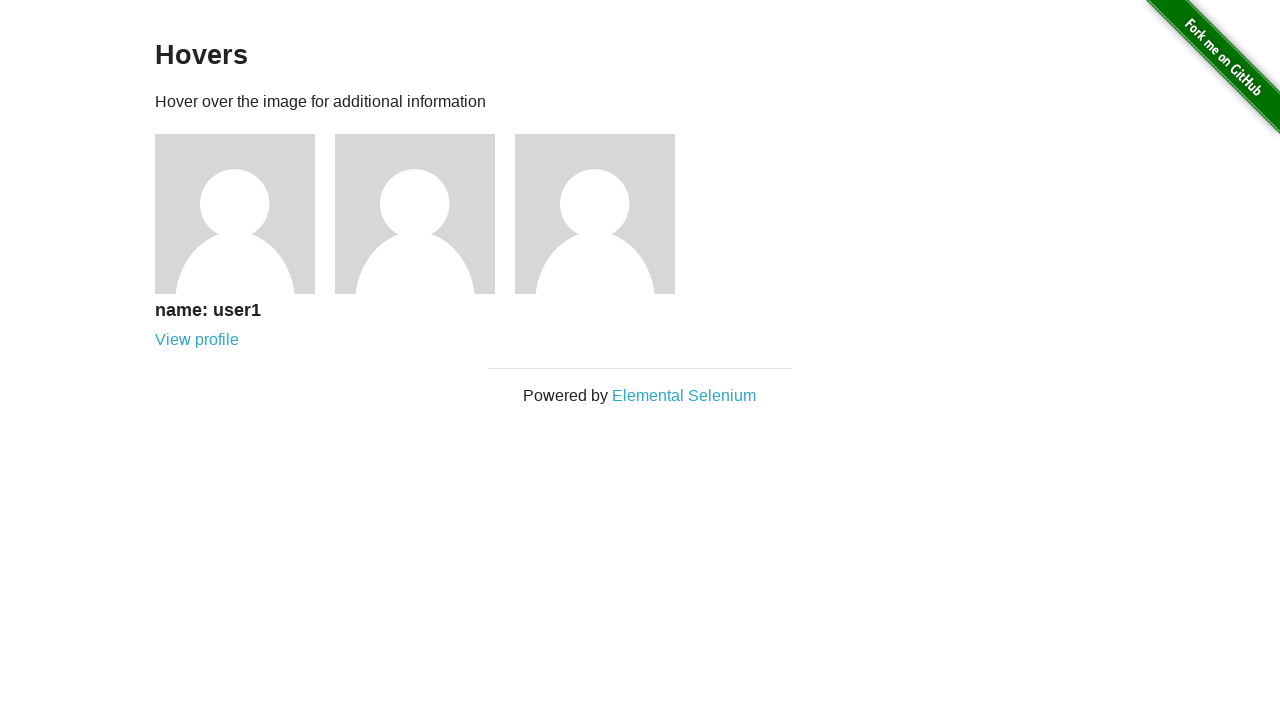

Retrieved caption text from first figure
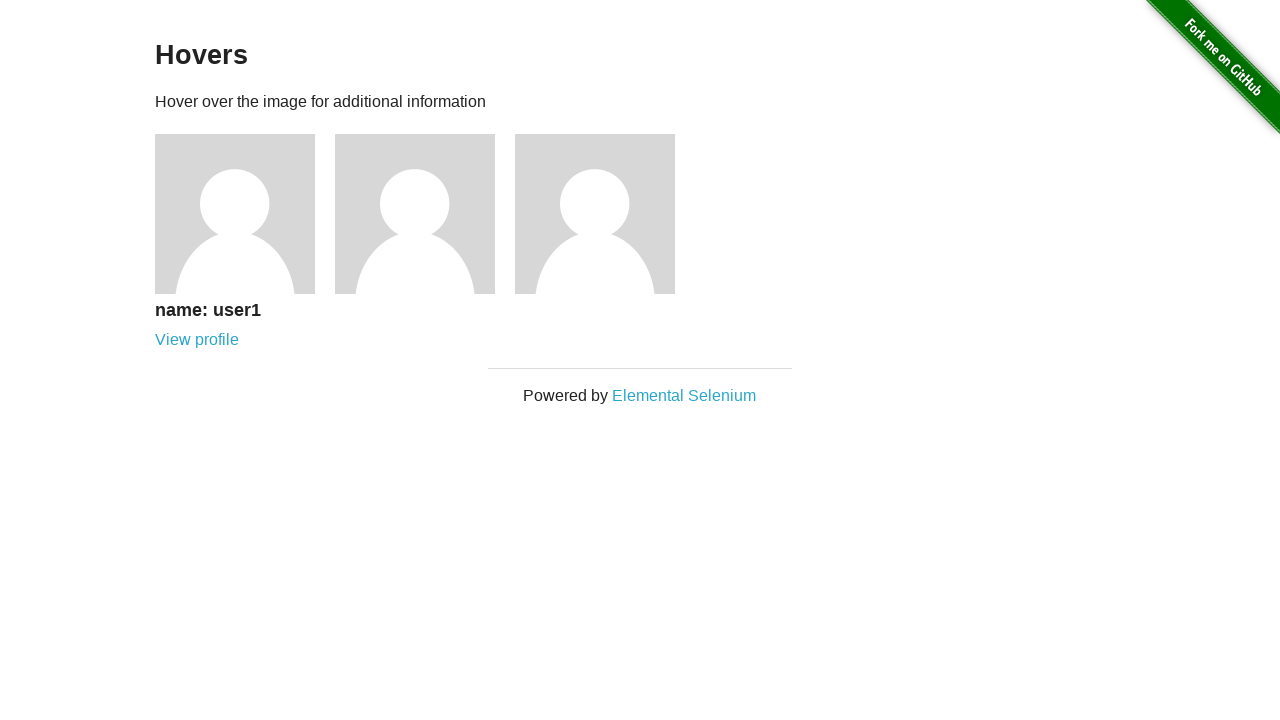

Verified caption contains 'name: user1'
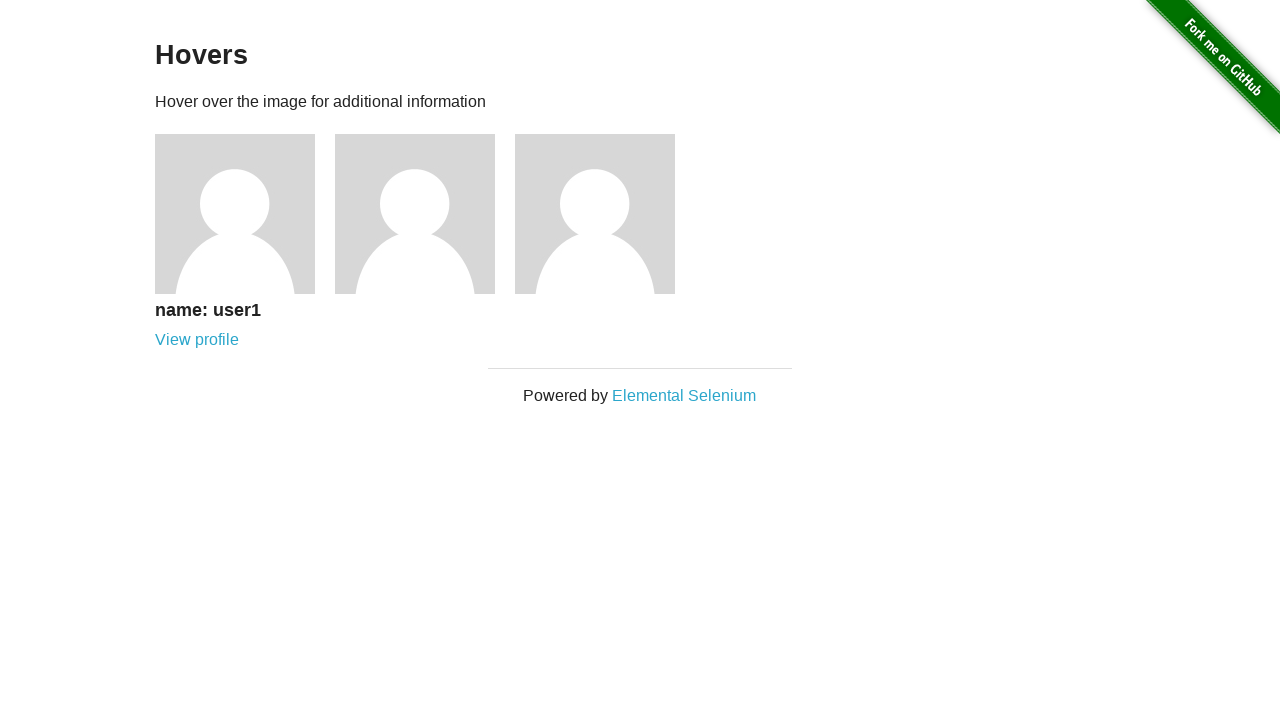

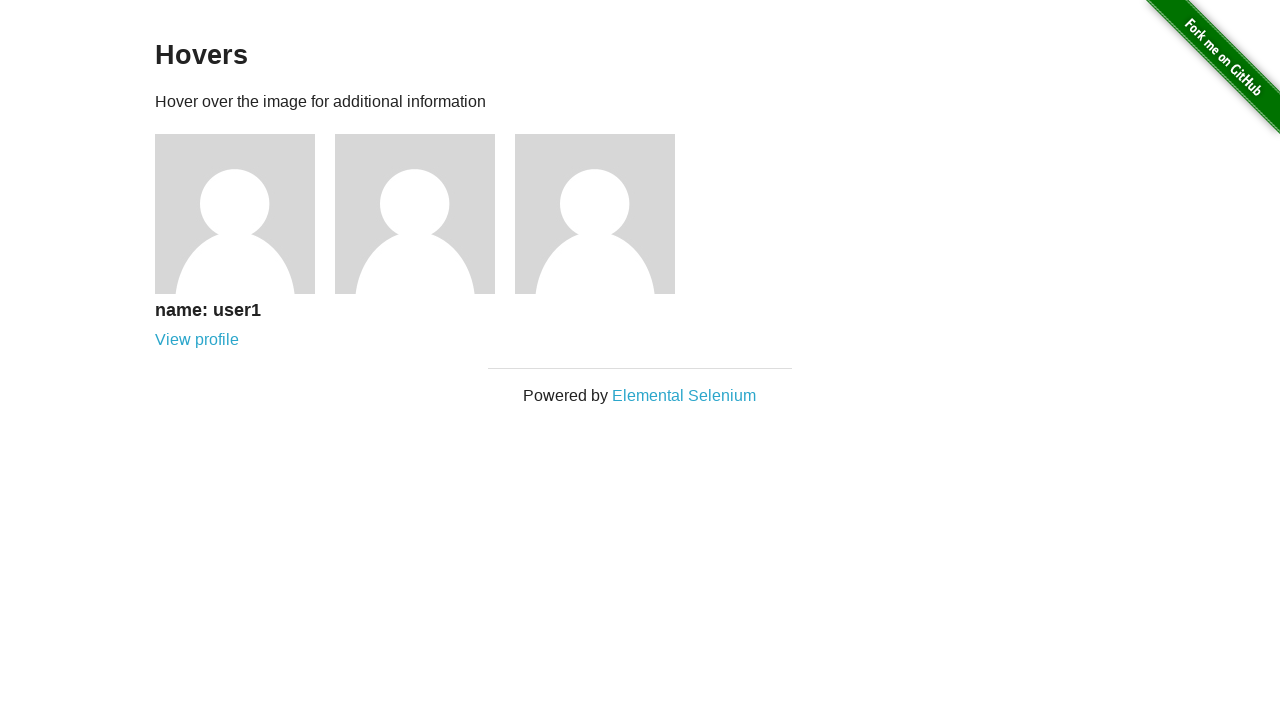